Tests dismissing a modal advertisement popup on the-internet practice site by clicking on the modal footer area to close it.

Starting URL: https://the-internet.herokuapp.com/entry_ad

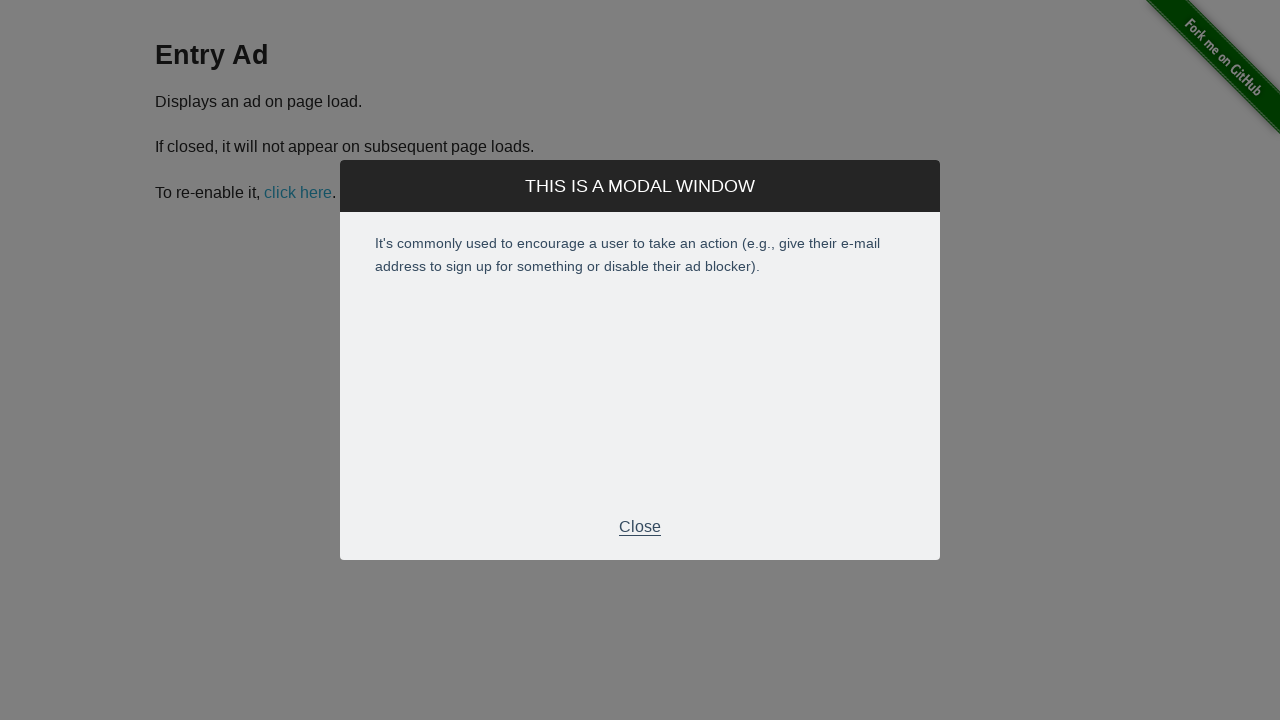

Entry ad modal appeared and footer is visible
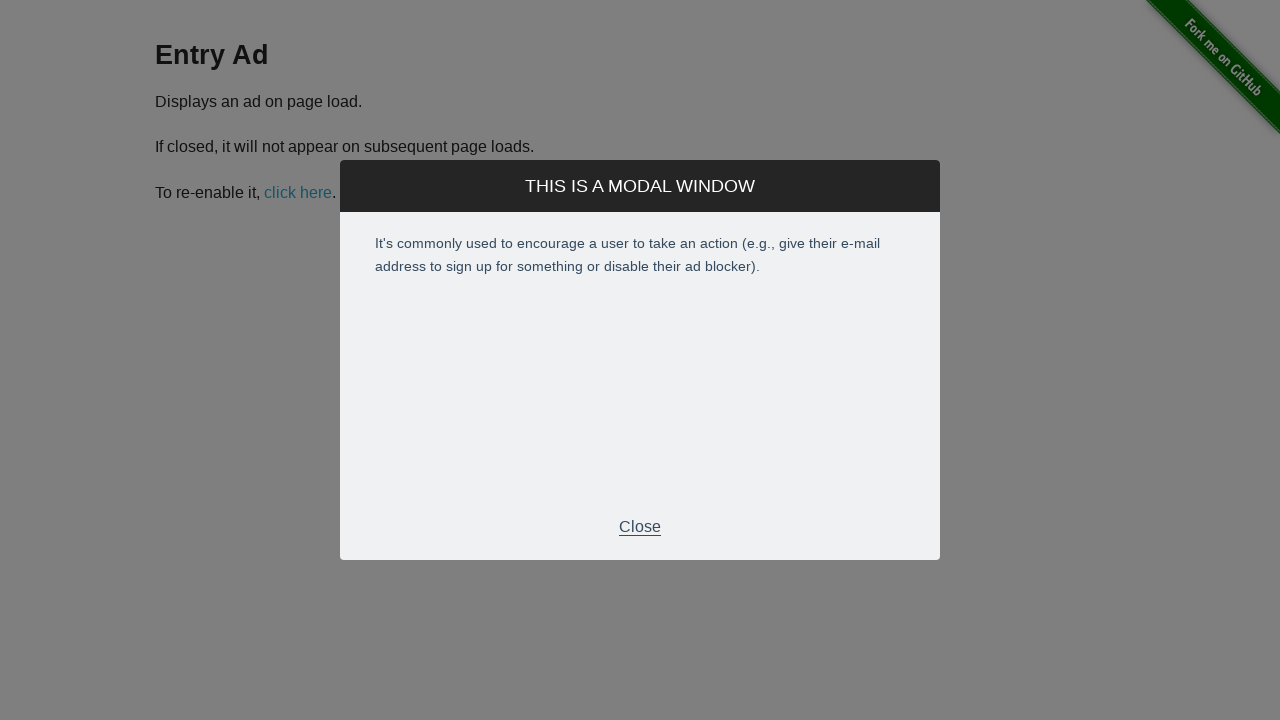

Clicked modal footer to dismiss the advertisement at (640, 527) on div.modal-footer
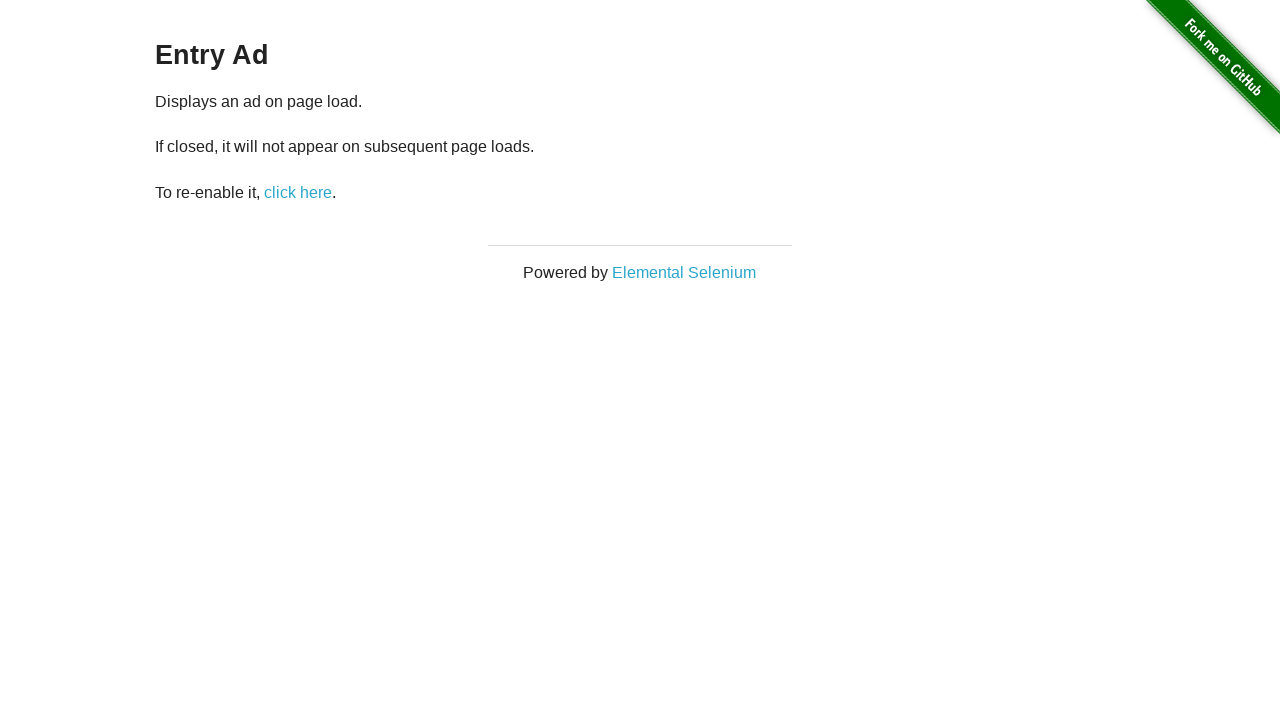

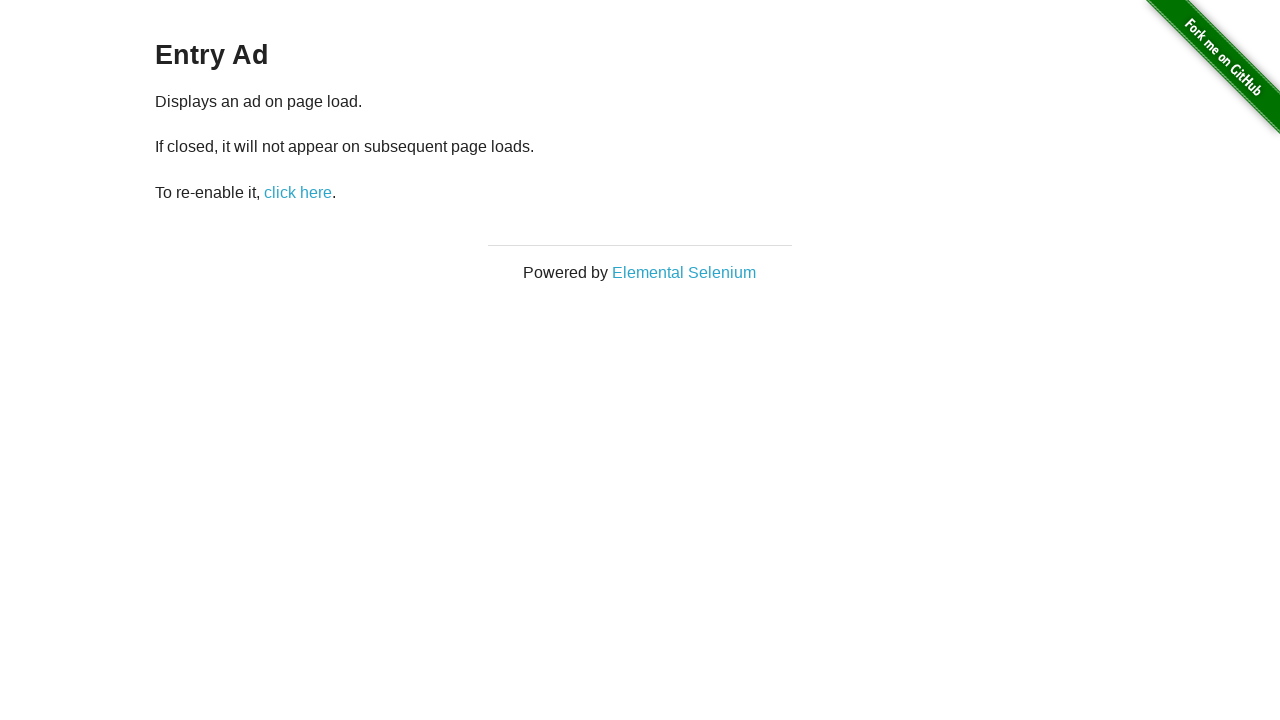